Tests the shopping cart functionality by navigating to the shop page, adding two Funny Cow items and one Fluffy Bunny item to the cart, then verifying the items appear in the cart.

Starting URL: https://jupiter.cloud.planittesting.com/

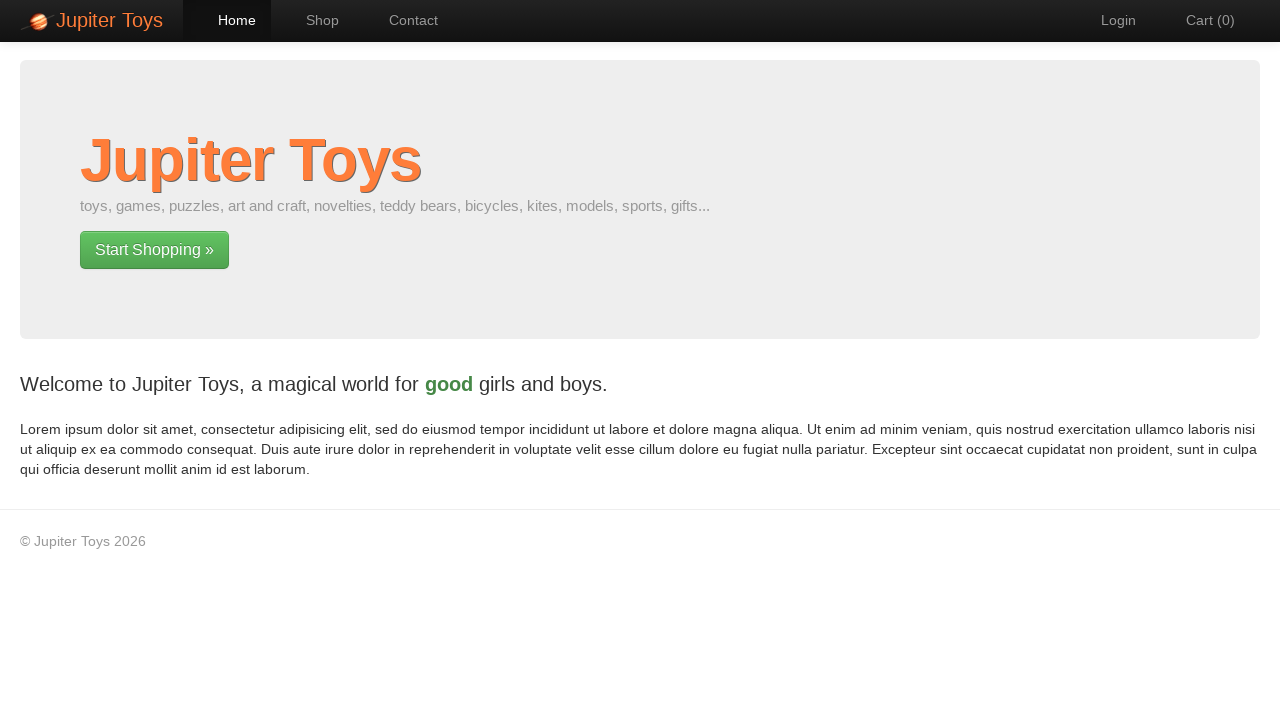

Clicked Shop navigation link at (312, 20) on text=Shop
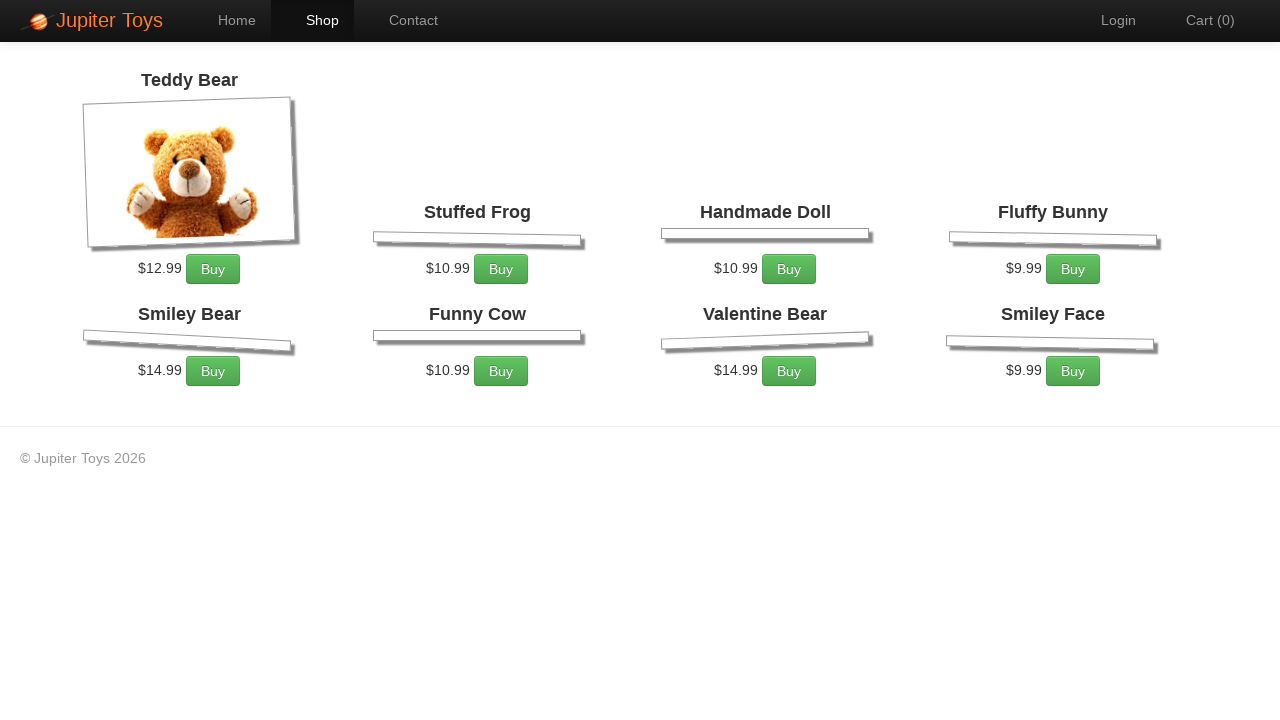

Added first Funny Cow item to cart at (501, 504) on xpath=//li[6]/div[1]/p[1]/a
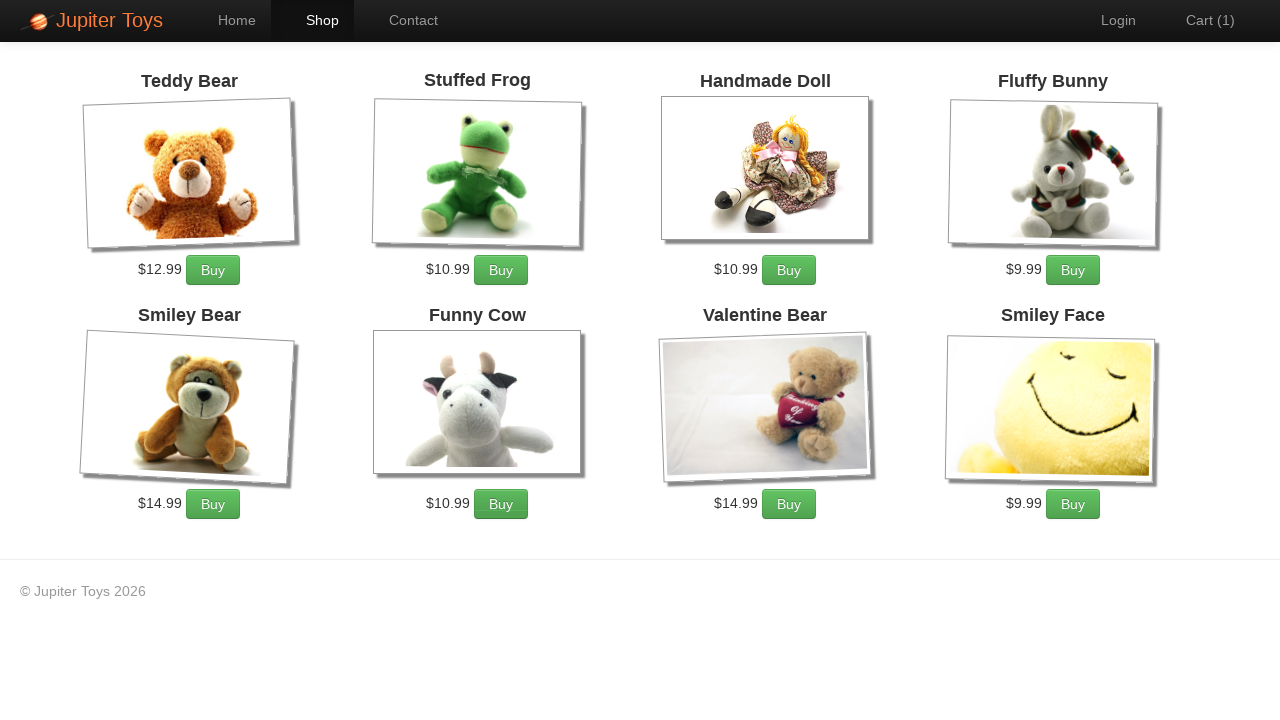

Added second Funny Cow item to cart at (501, 504) on xpath=//li[6]/div[1]/p[1]/a
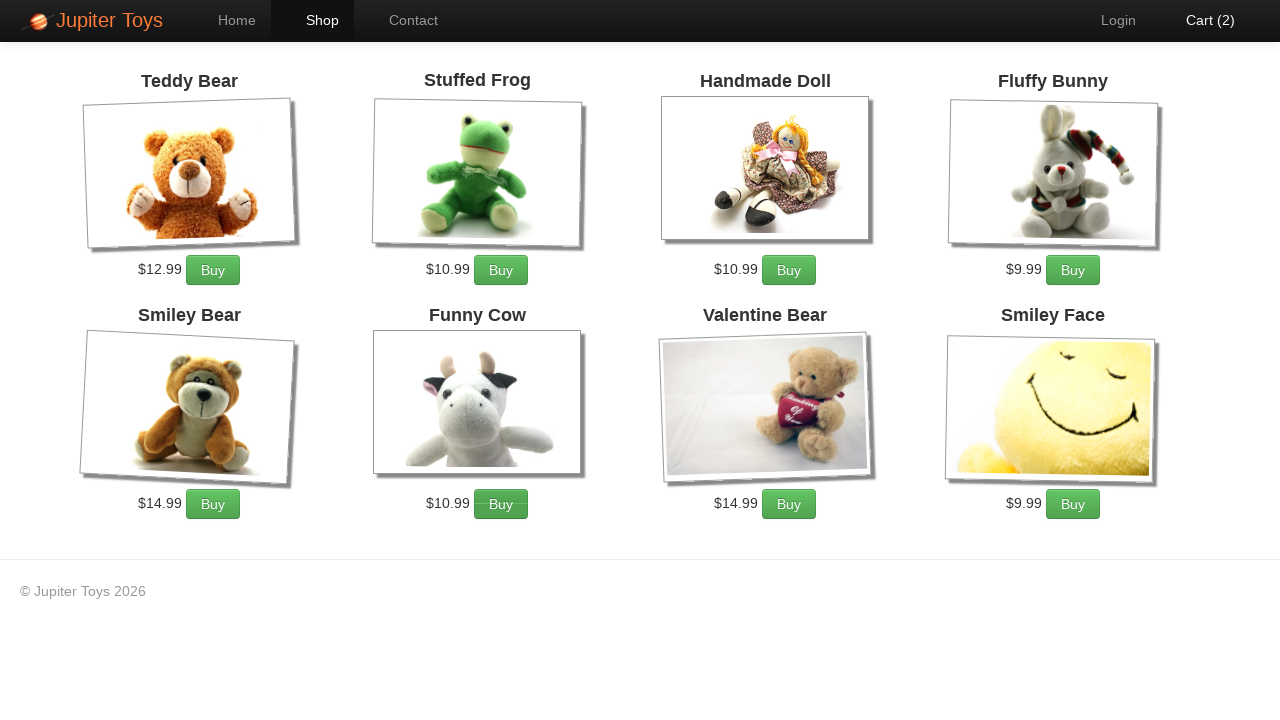

Added Fluffy Bunny item to cart at (1073, 270) on xpath=//li[4]/div[1]/p[1]/a
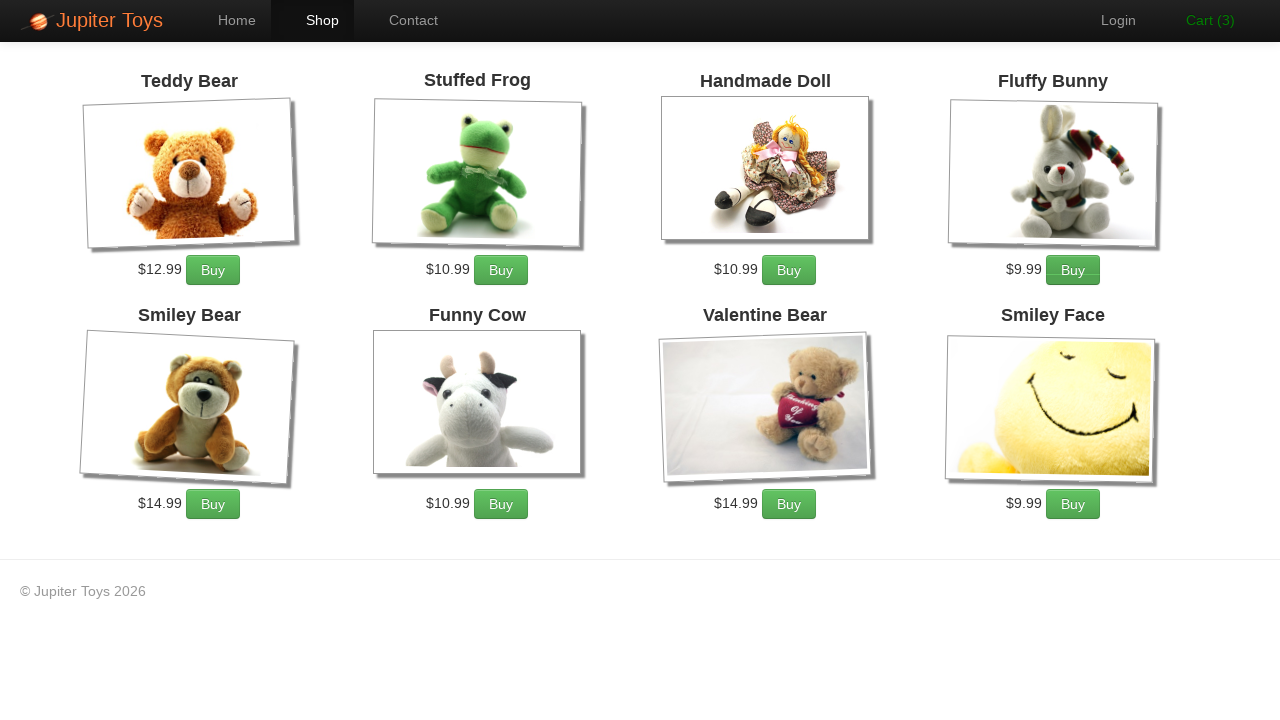

Clicked Cart button to view shopping cart at (1200, 20) on xpath=//div[1]/ul[2]/li[4]/a
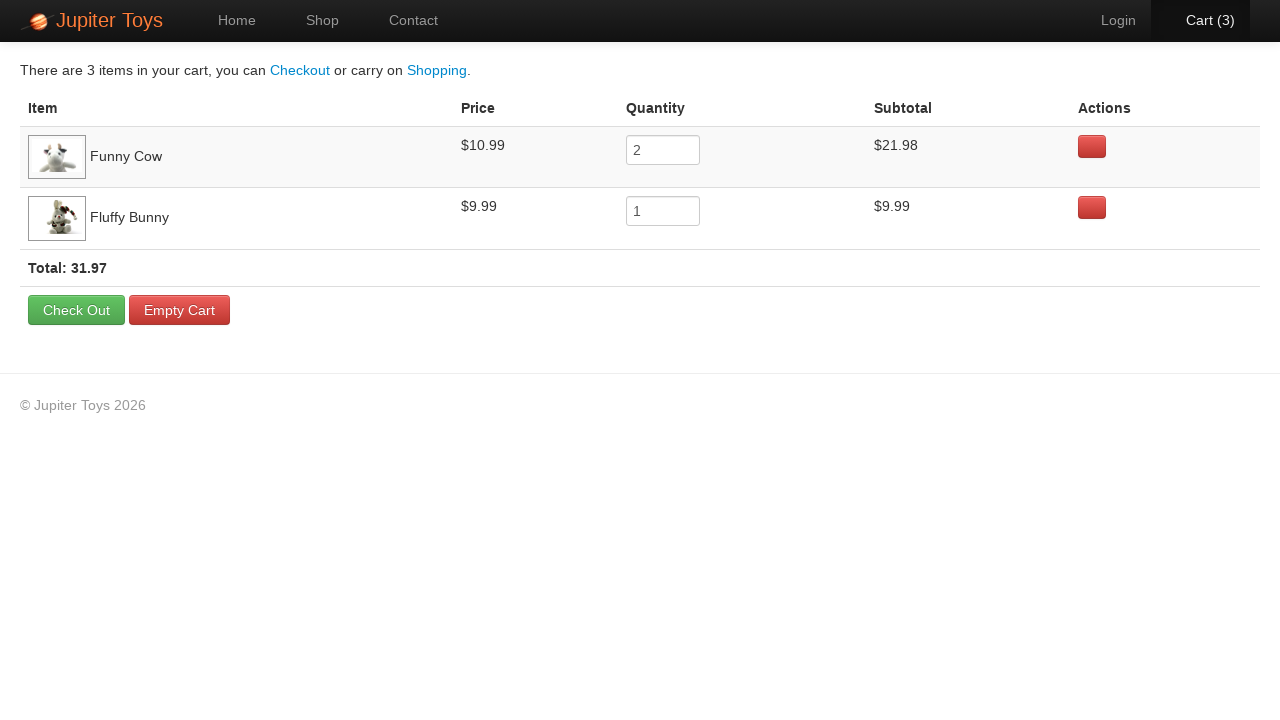

Verified first cart item quantity input is present
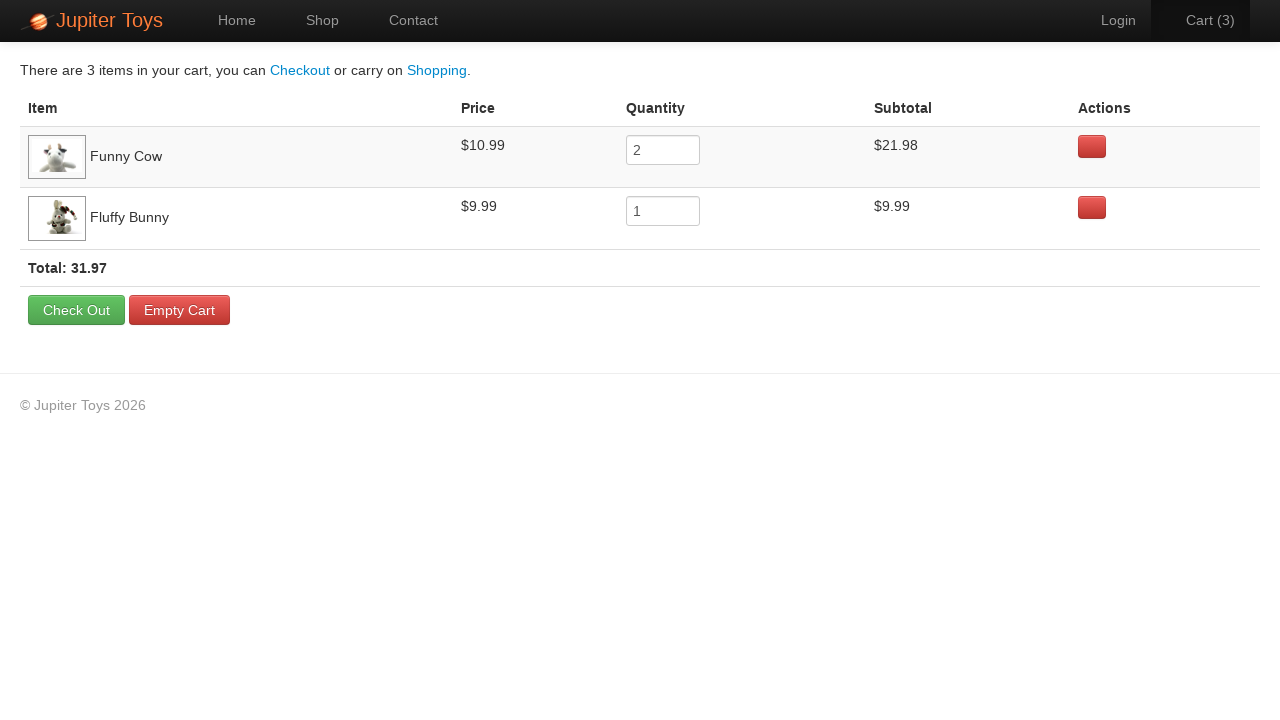

Verified second cart item quantity input is present
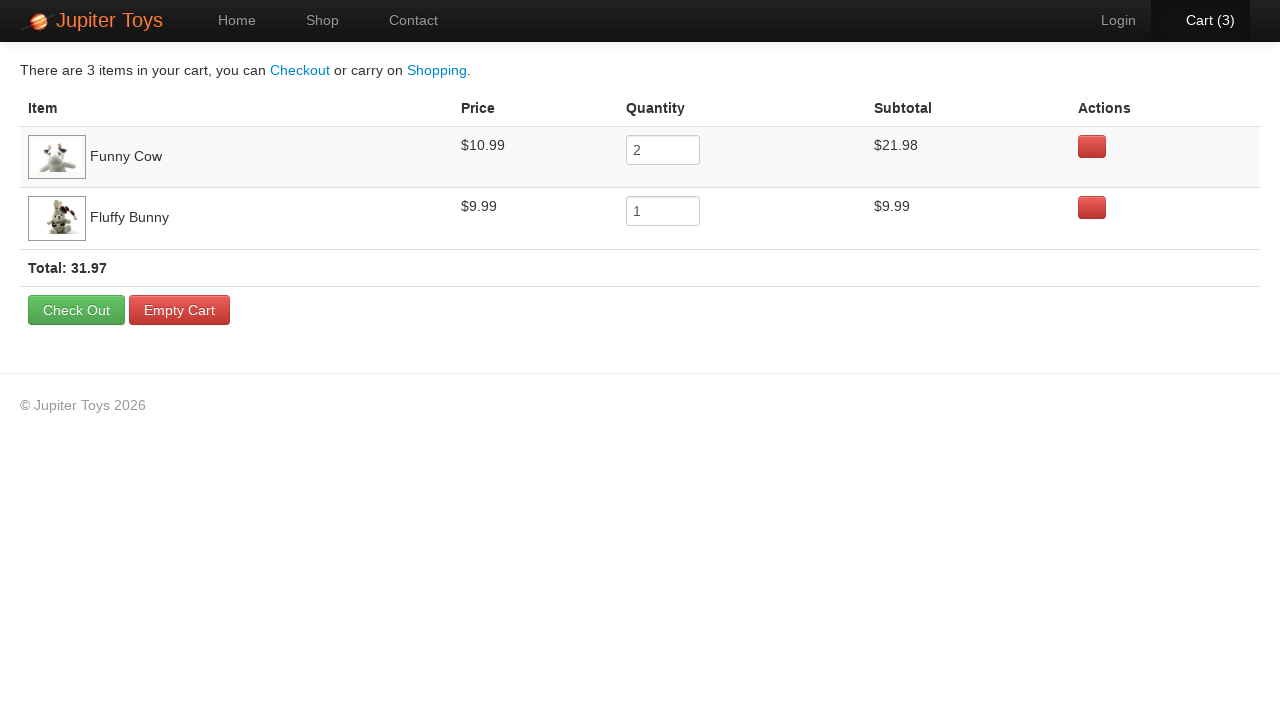

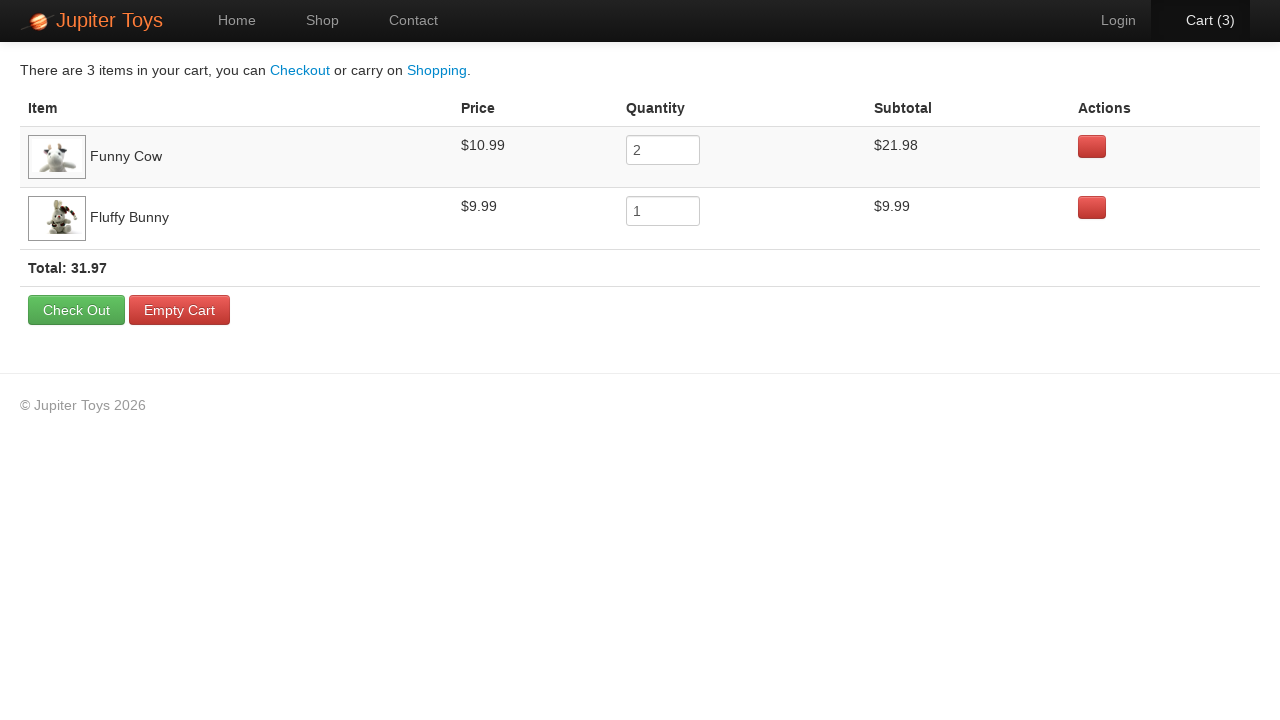